Tests a math challenge form by reading a value from the page, calculating the result using a logarithmic formula, filling in the answer, selecting checkboxes, and submitting the form.

Starting URL: http://suninjuly.github.io/math.html

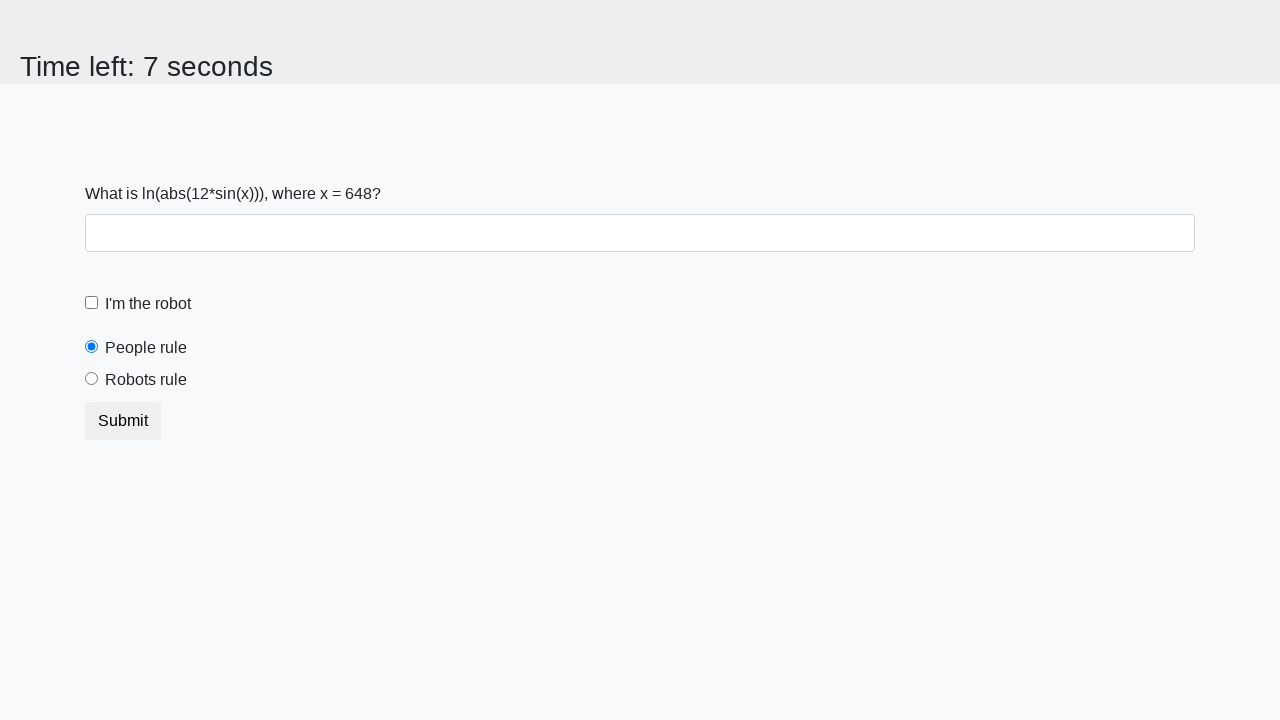

Read x value from the math challenge page
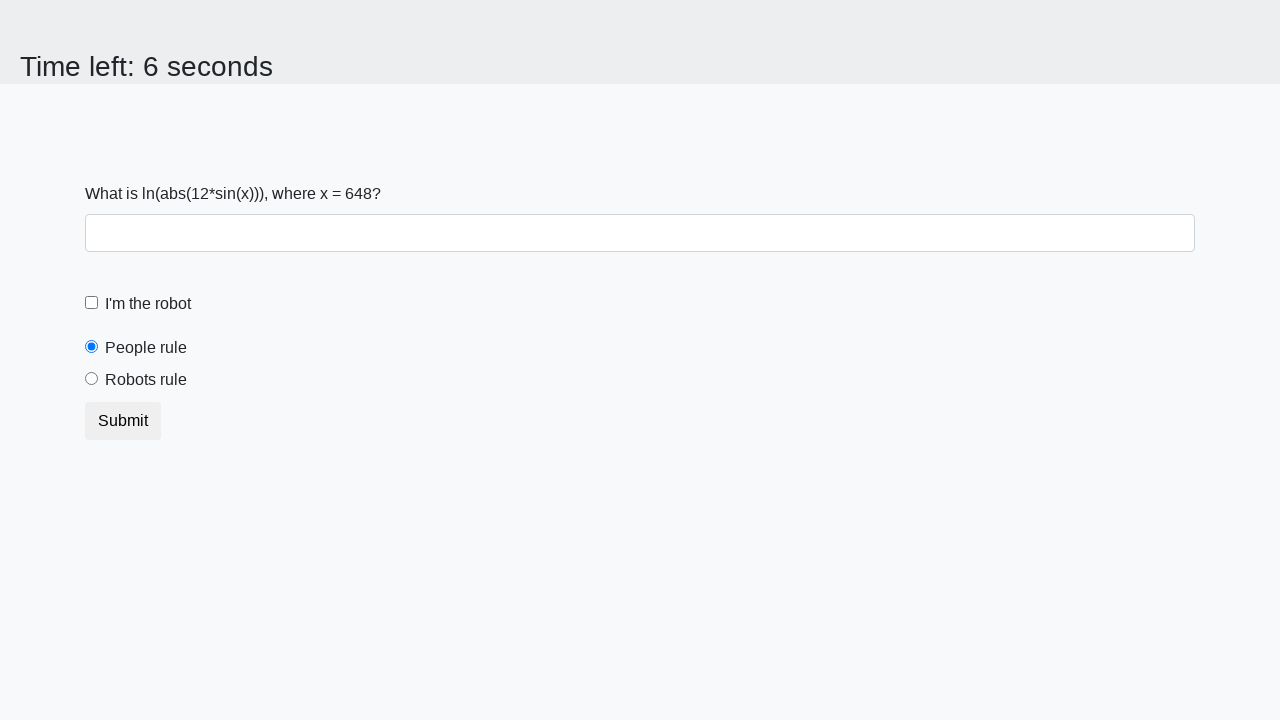

Calculated answer using logarithmic formula: log(|12*sin(x)|)
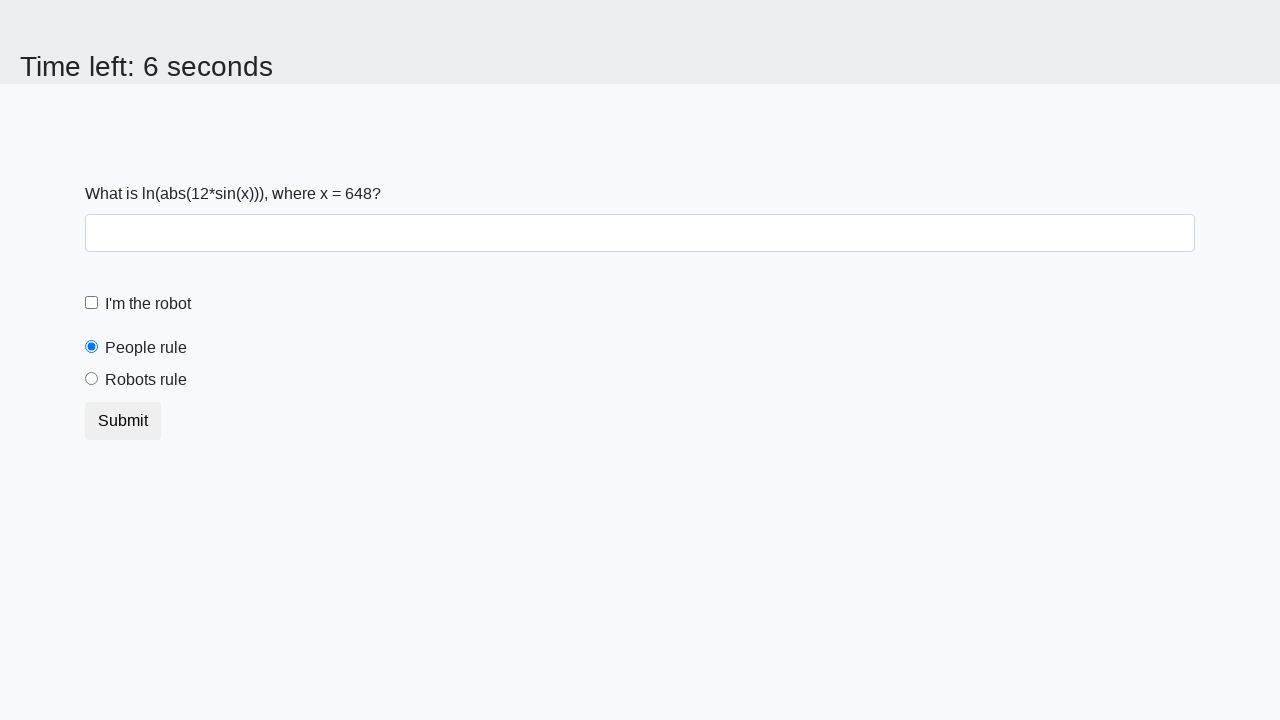

Filled in the calculated answer in the answer field on #answer
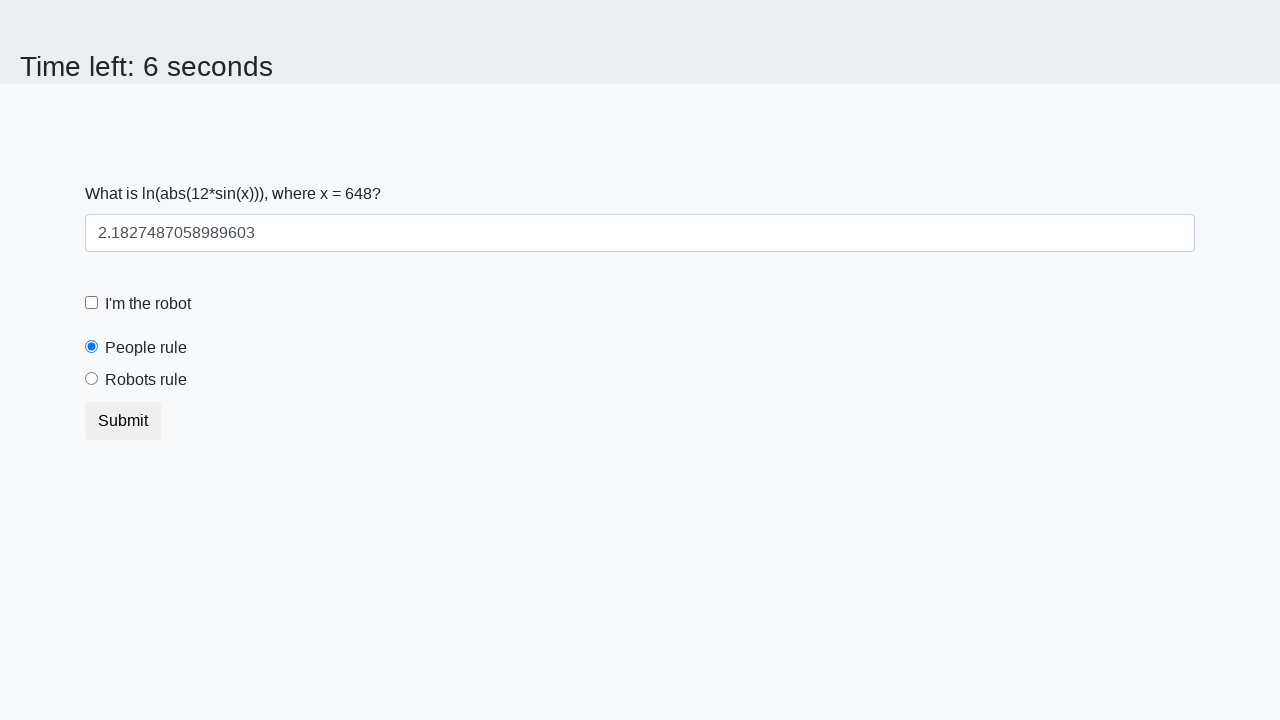

Clicked the robot checkbox at (148, 304) on [for="robotCheckbox"]
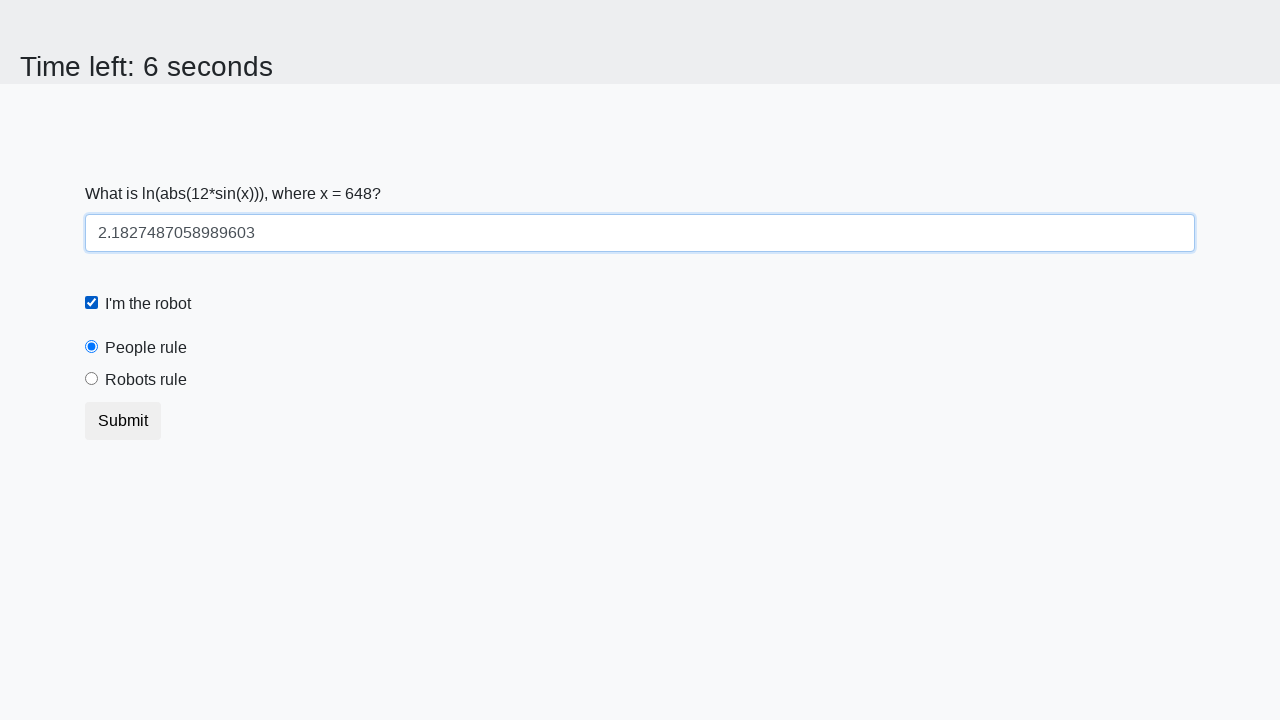

Clicked the robots rule radio button at (146, 380) on [for="robotsRule"]
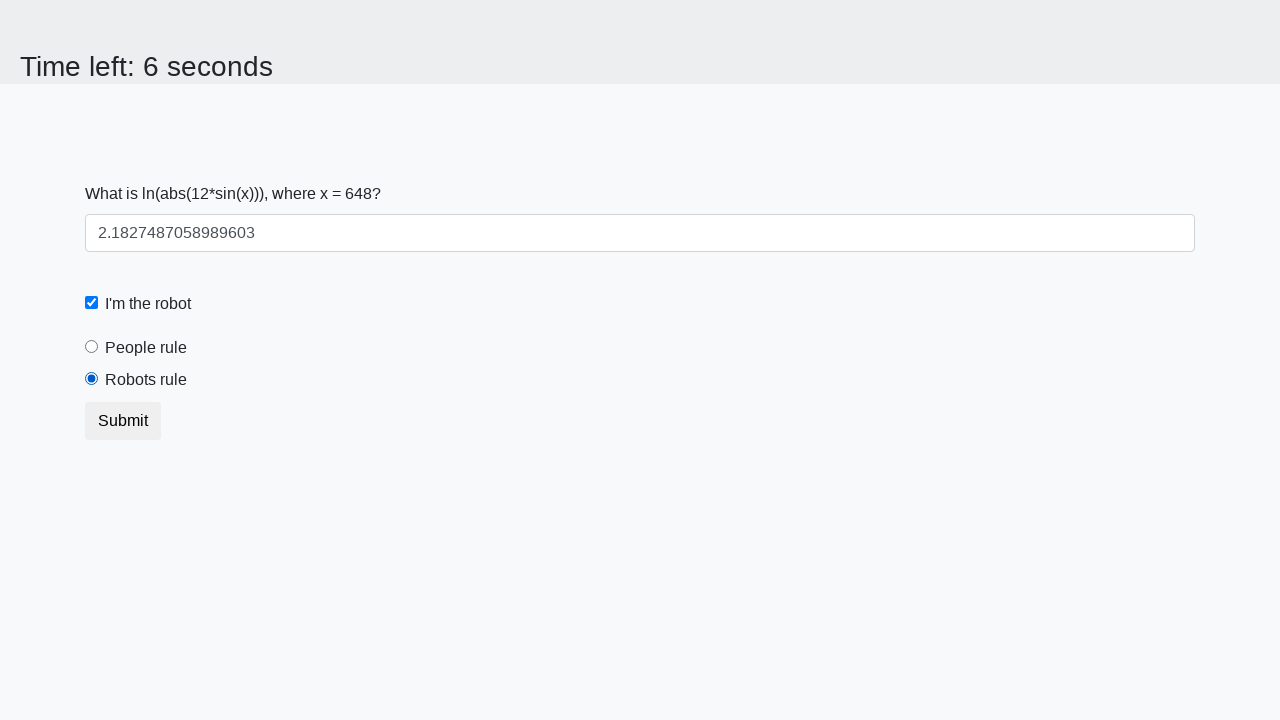

Submitted the math challenge form at (123, 421) on button.btn
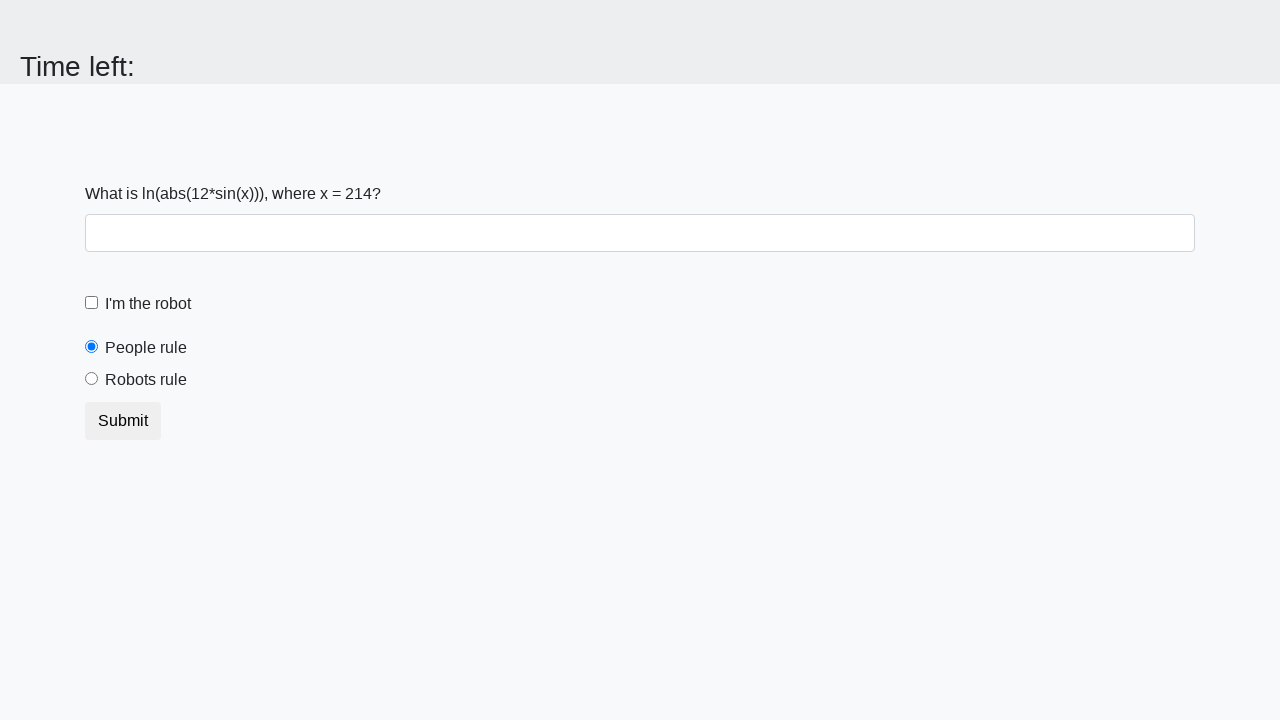

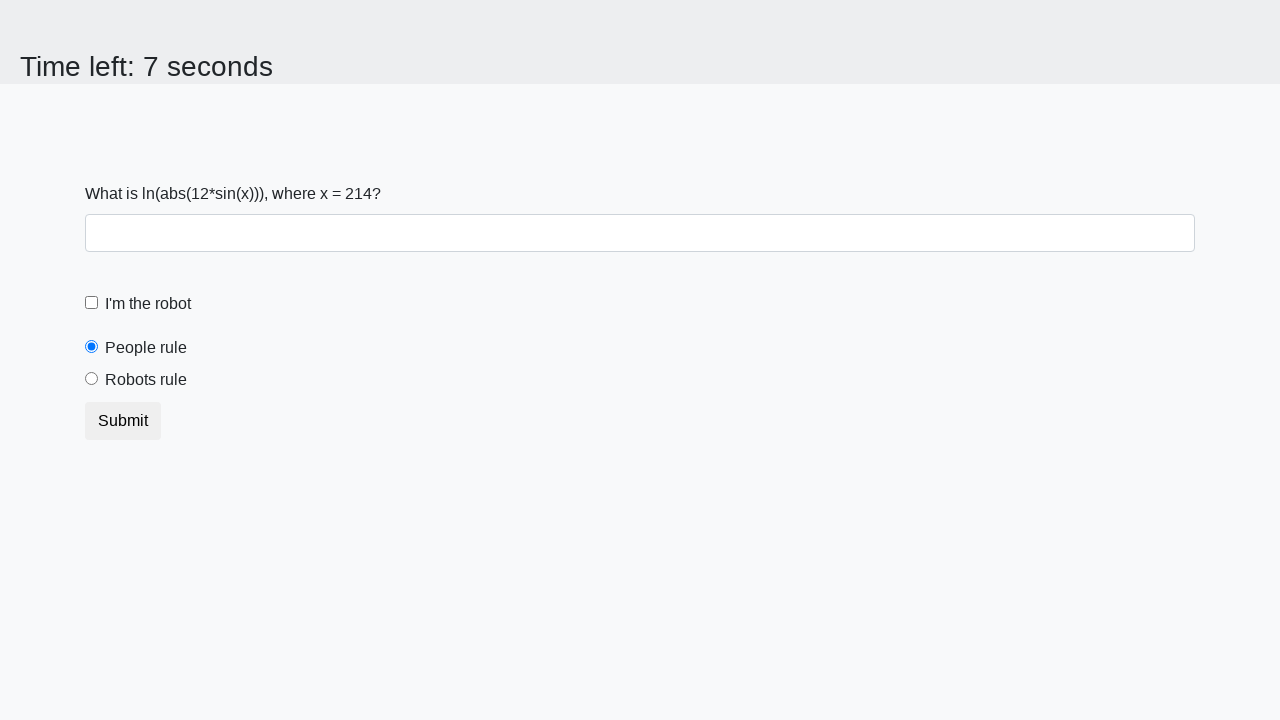